Clicks the second checkbox and verifies it becomes unchecked

Starting URL: https://the-internet.herokuapp.com/checkboxes

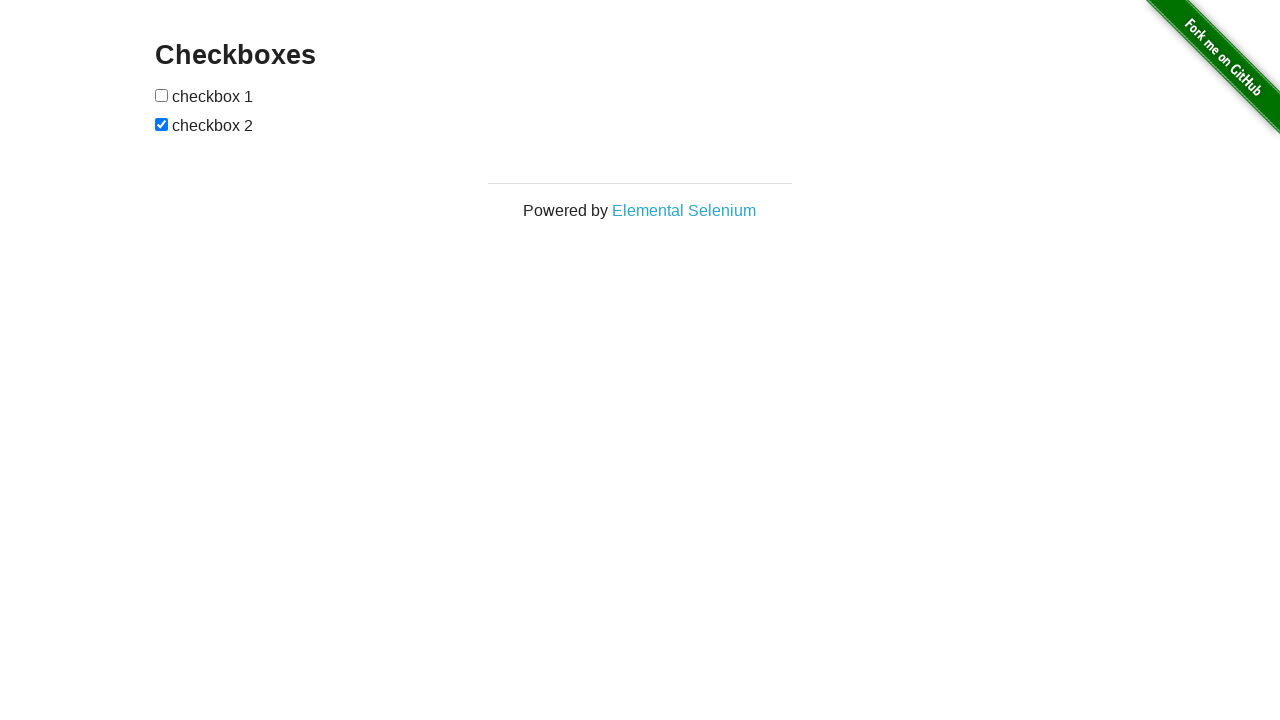

Navigated to checkboxes page
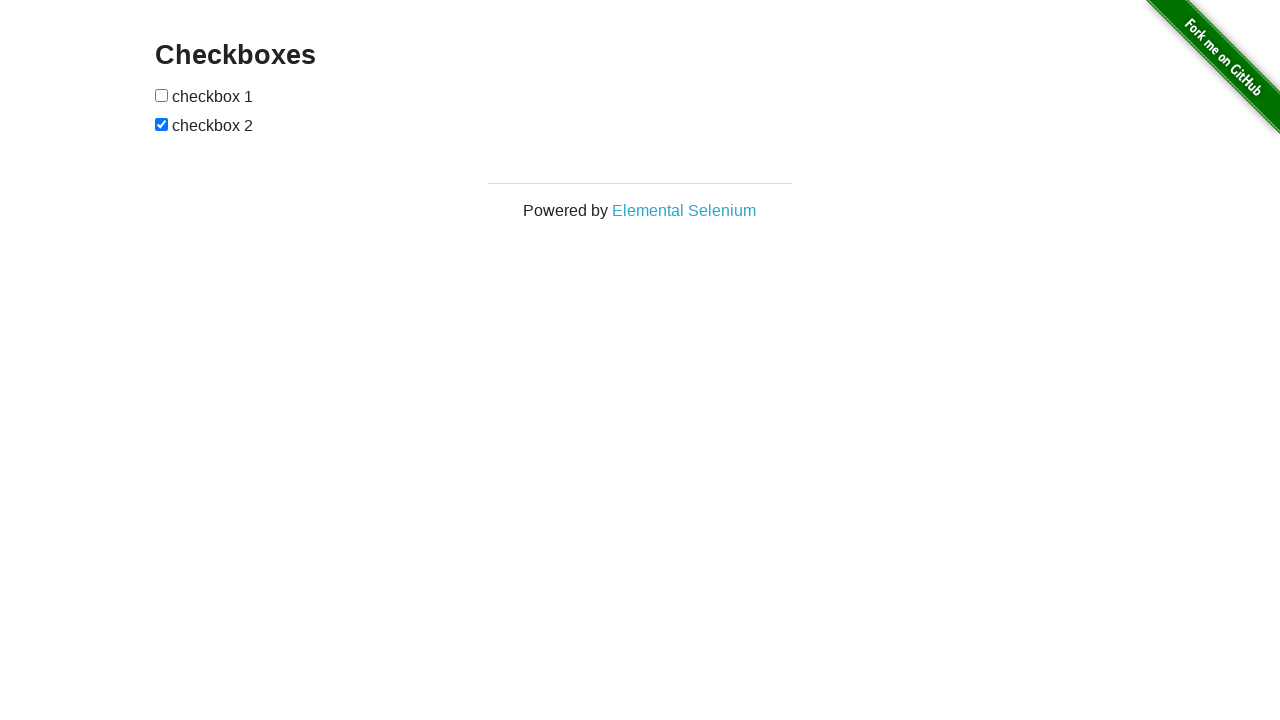

Located the second checkbox
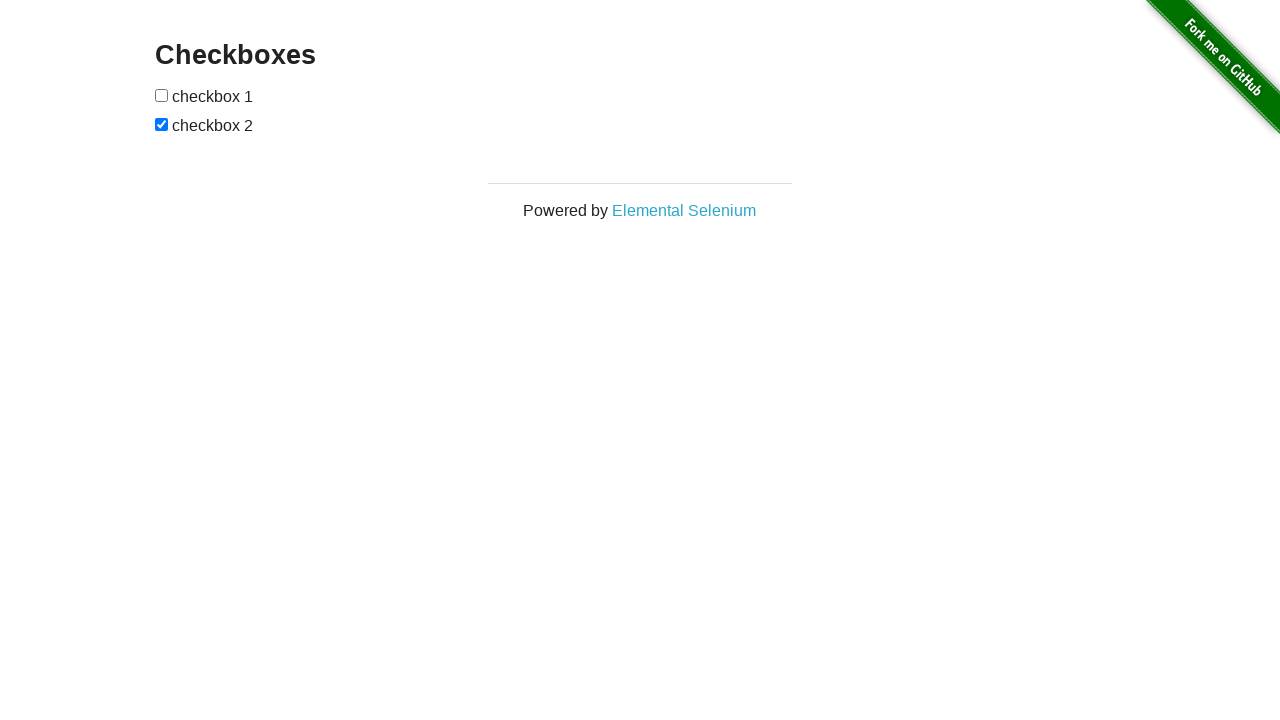

Clicked the second checkbox at (162, 124) on [type=checkbox] >> nth=1
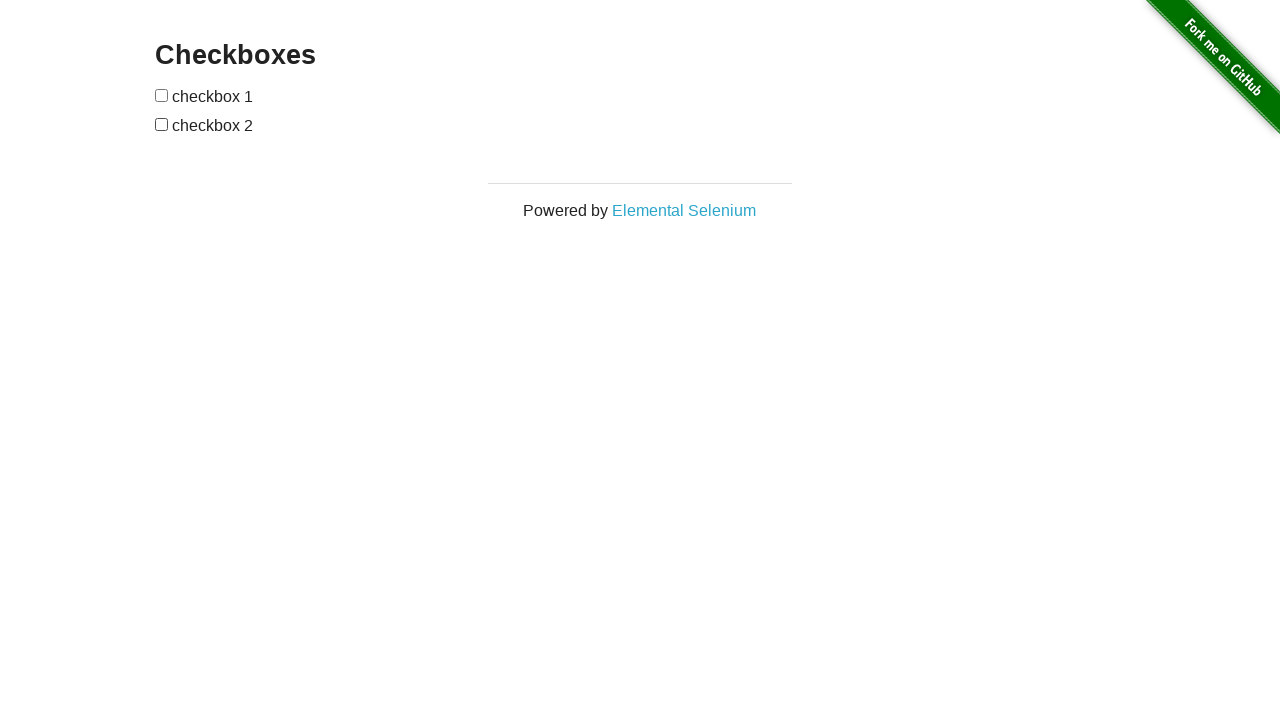

Verified second checkbox is unchecked
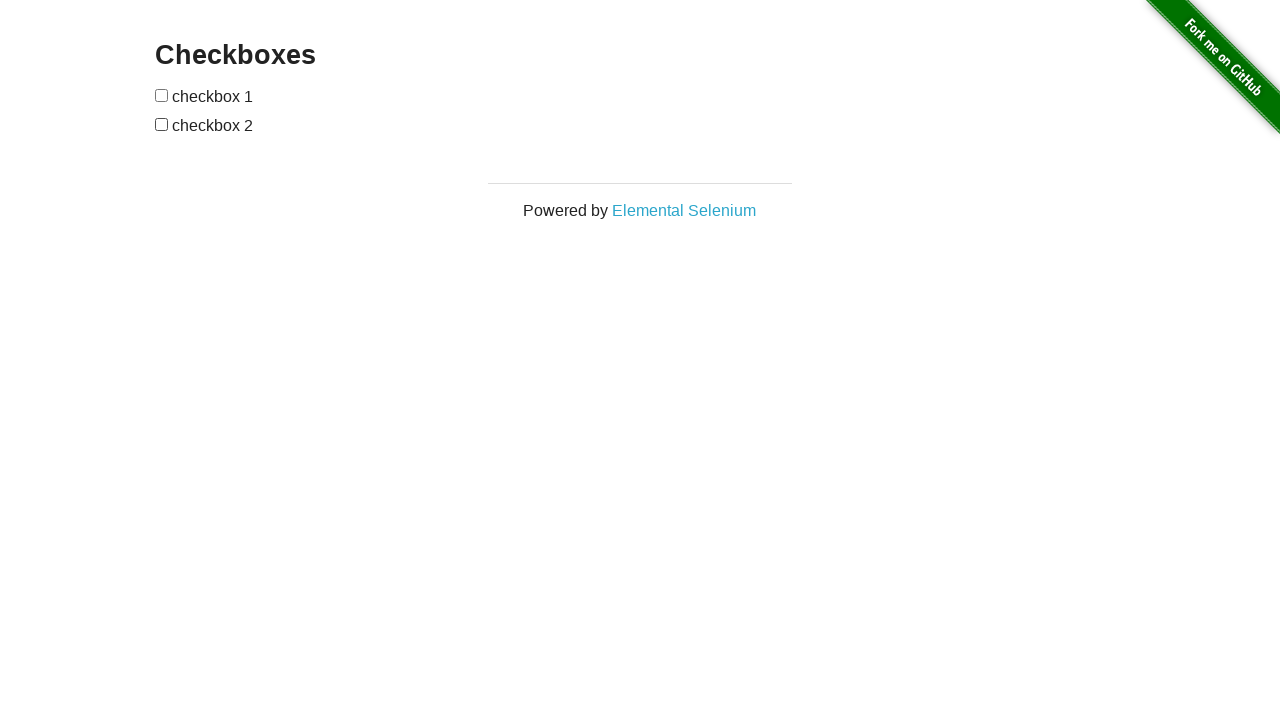

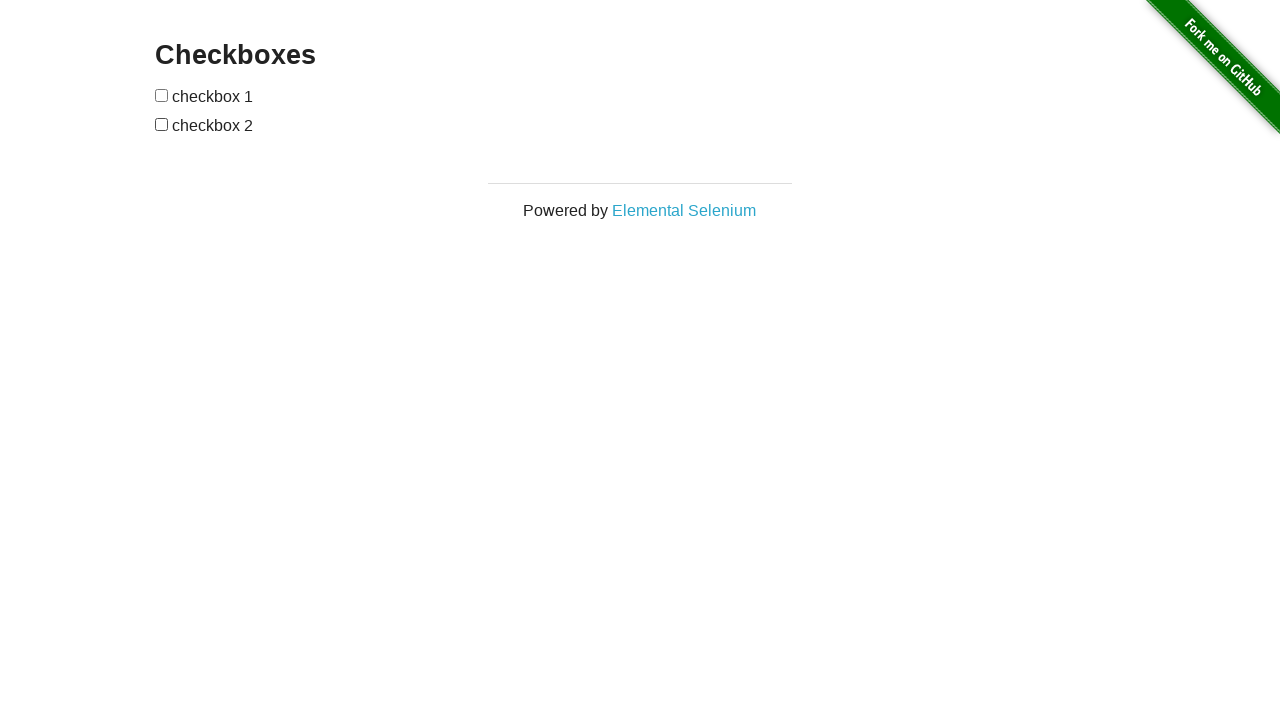